Tests web table sorting functionality by clicking on the "Veg/fruit name" column header to sort the table, then navigates through pagination to find a specific item (Rice) in the table.

Starting URL: https://rahulshettyacademy.com/seleniumPractise/#/offers

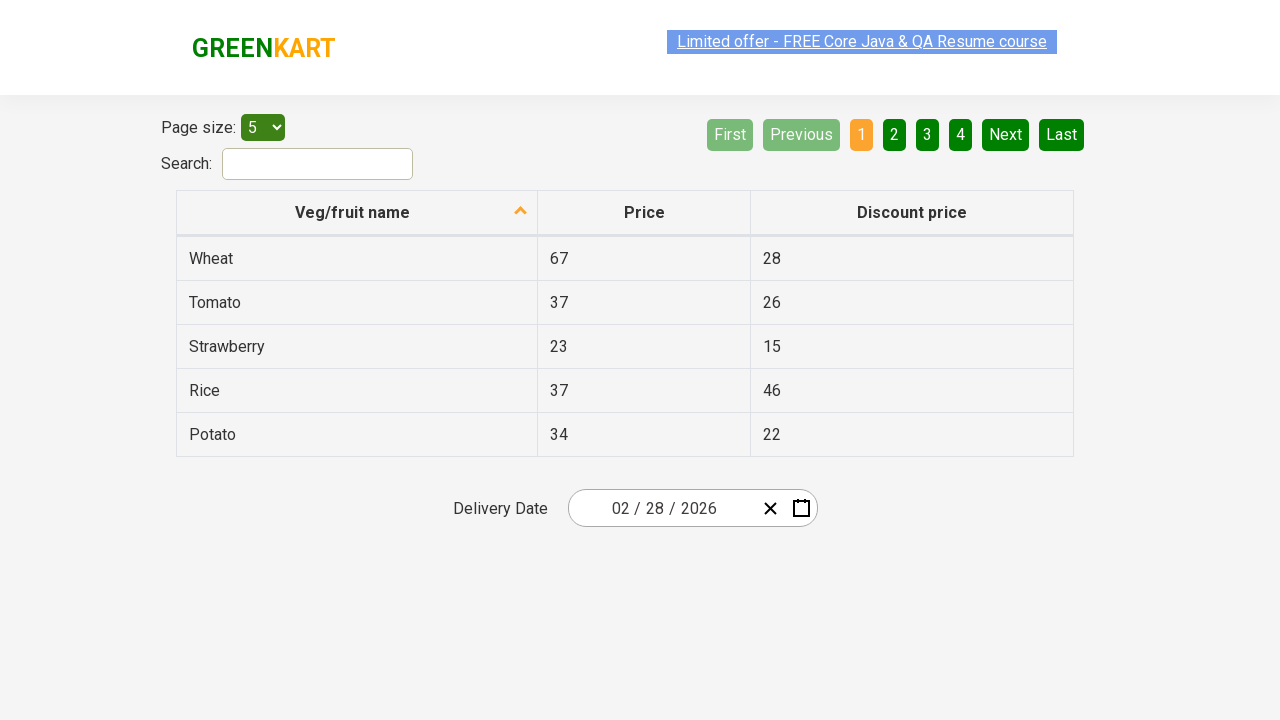

Waited for table to load
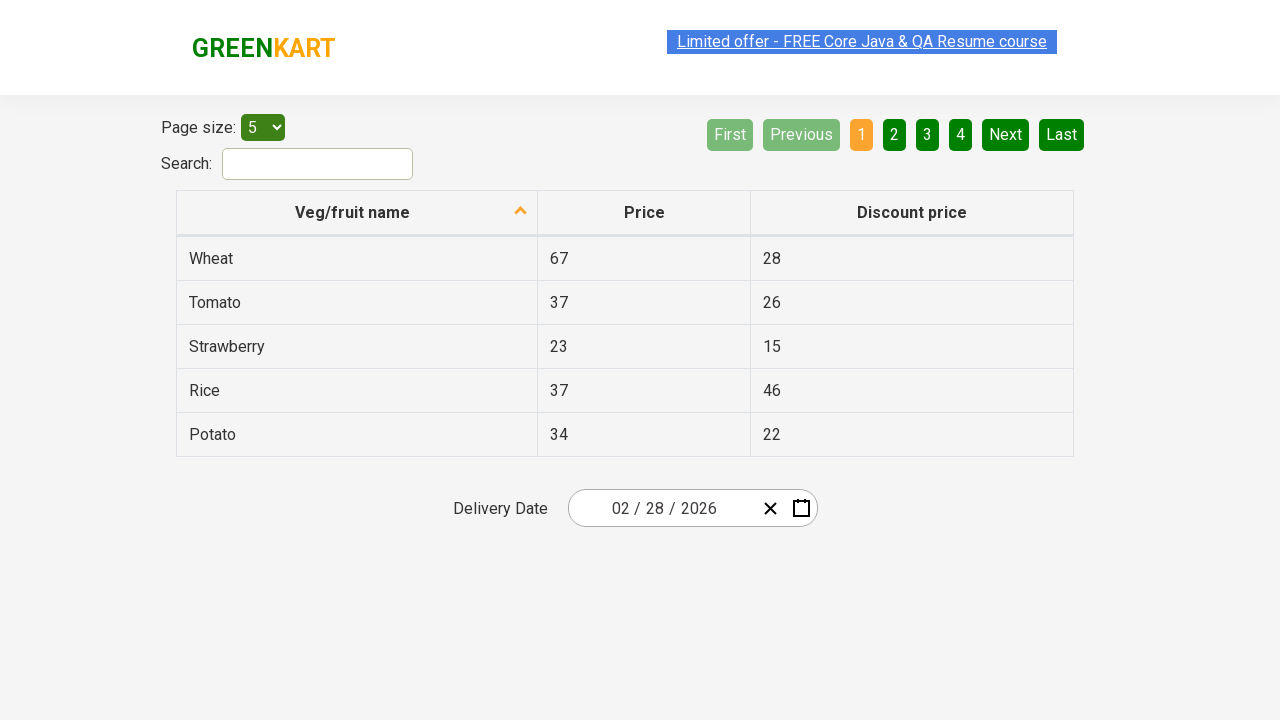

Clicked 'Veg/fruit name' column header to sort table at (353, 212) on xpath=//span[contains(text(),'Veg/fruit name')]
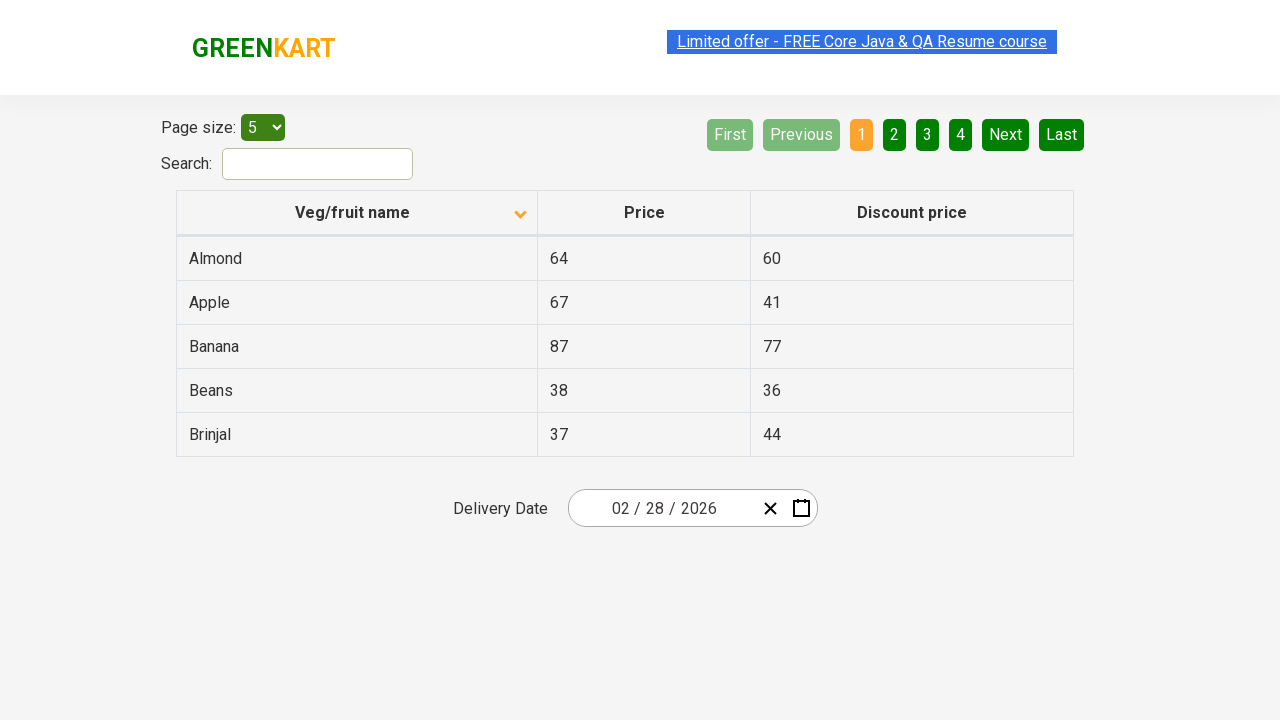

Table updated after sorting
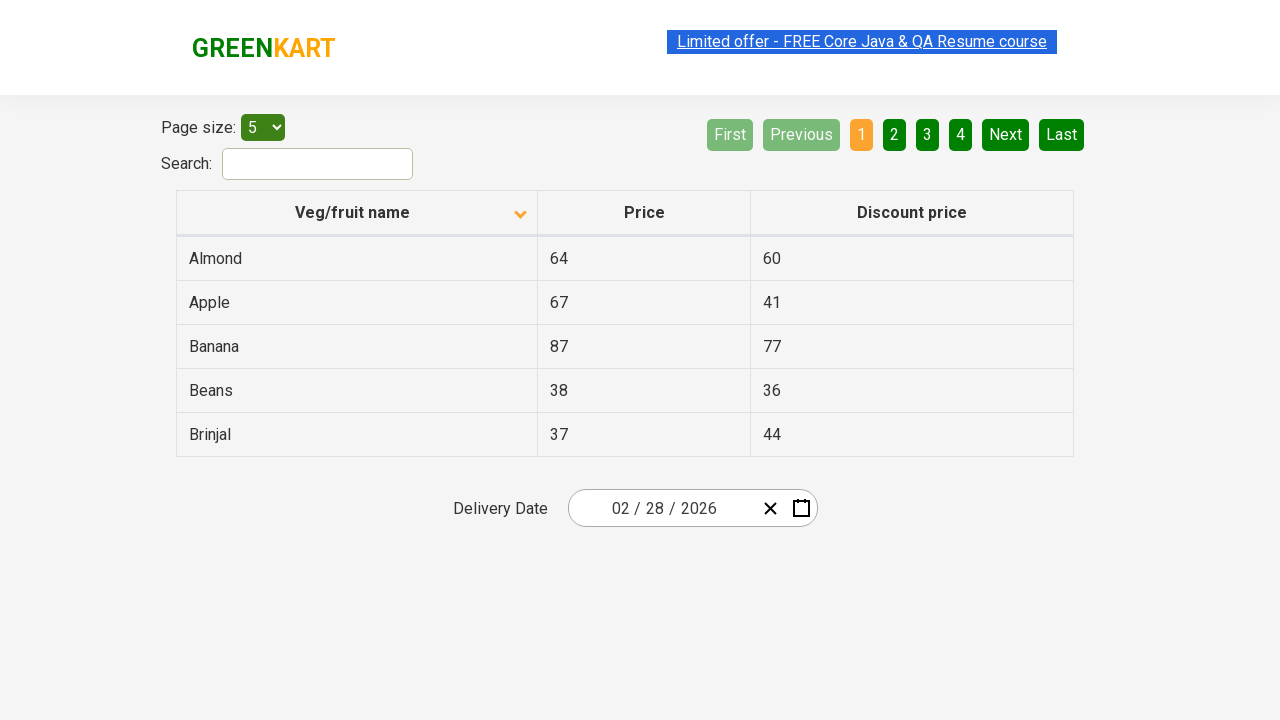

Clicked Next button to navigate to next page at (1006, 134) on xpath=//*[@aria-label='Next']
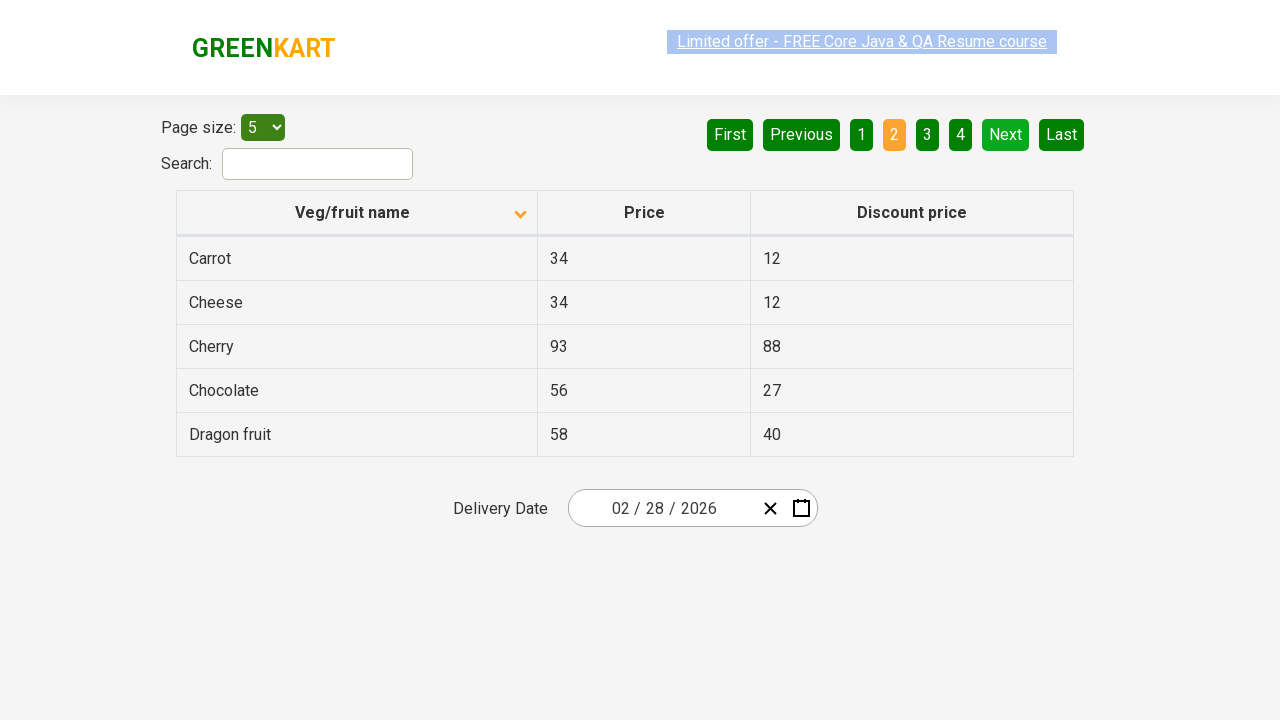

Waited for table to update after pagination
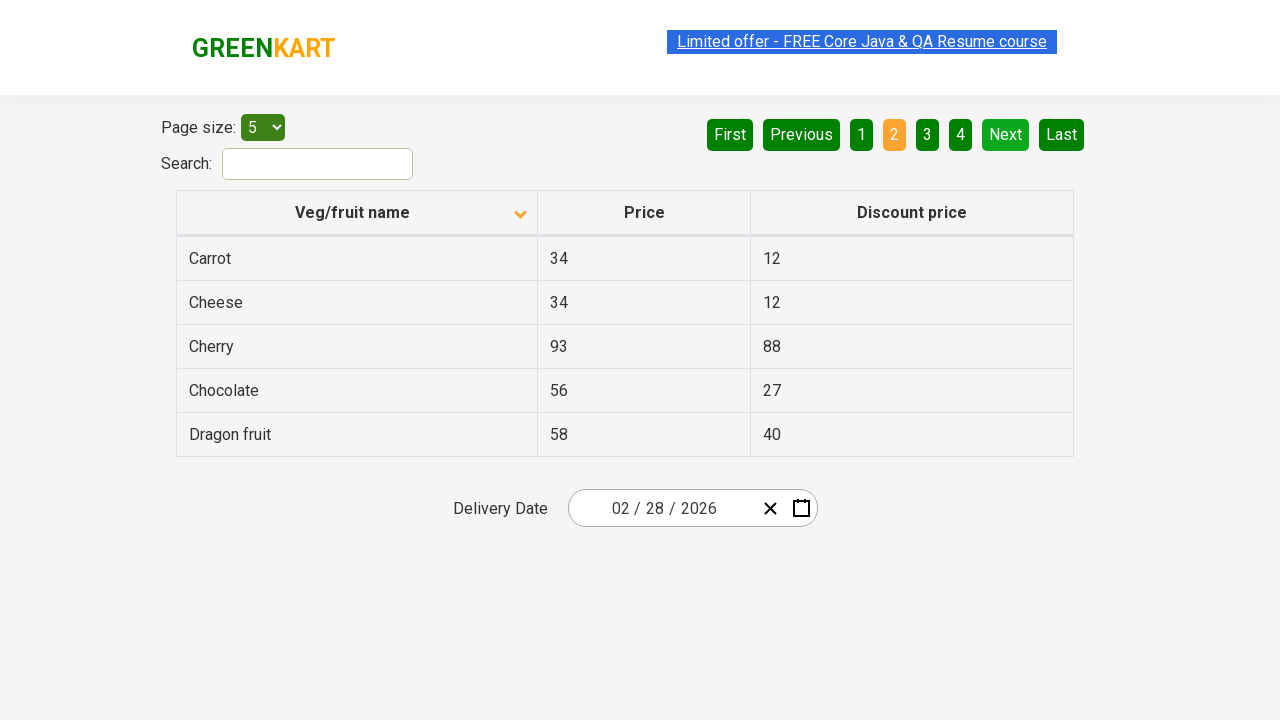

Clicked Next button to navigate to next page at (1006, 134) on xpath=//*[@aria-label='Next']
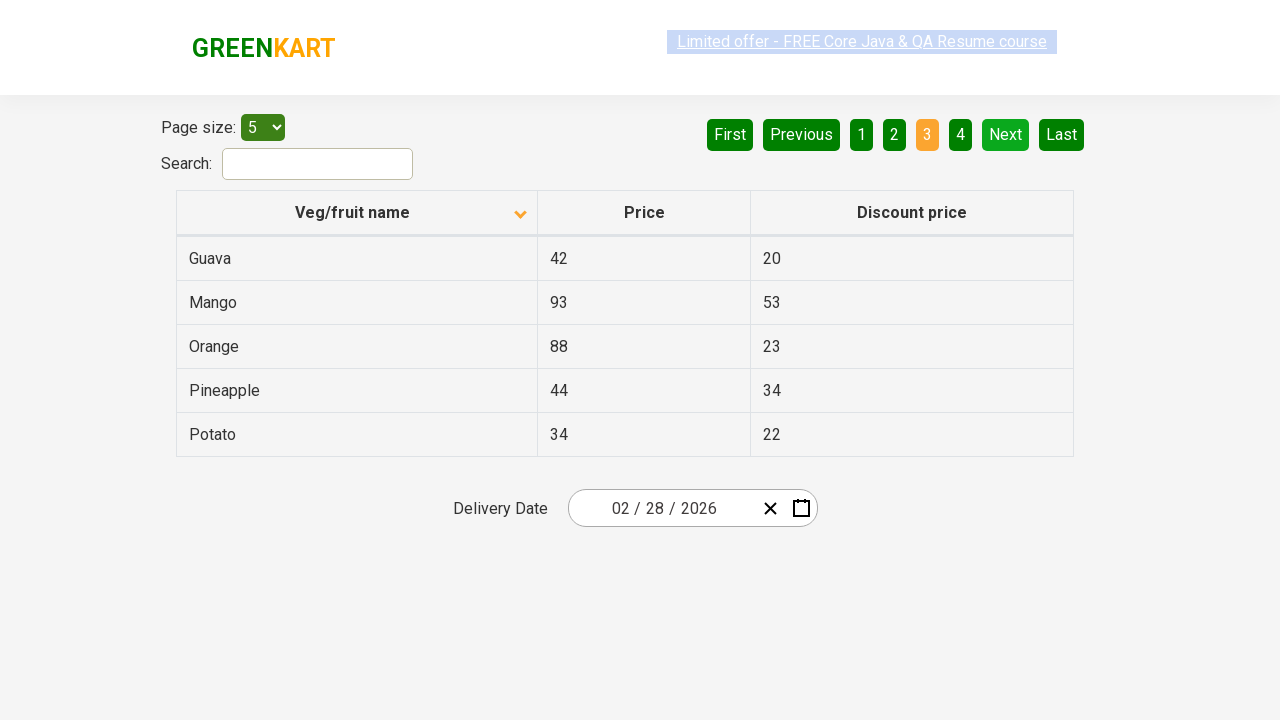

Waited for table to update after pagination
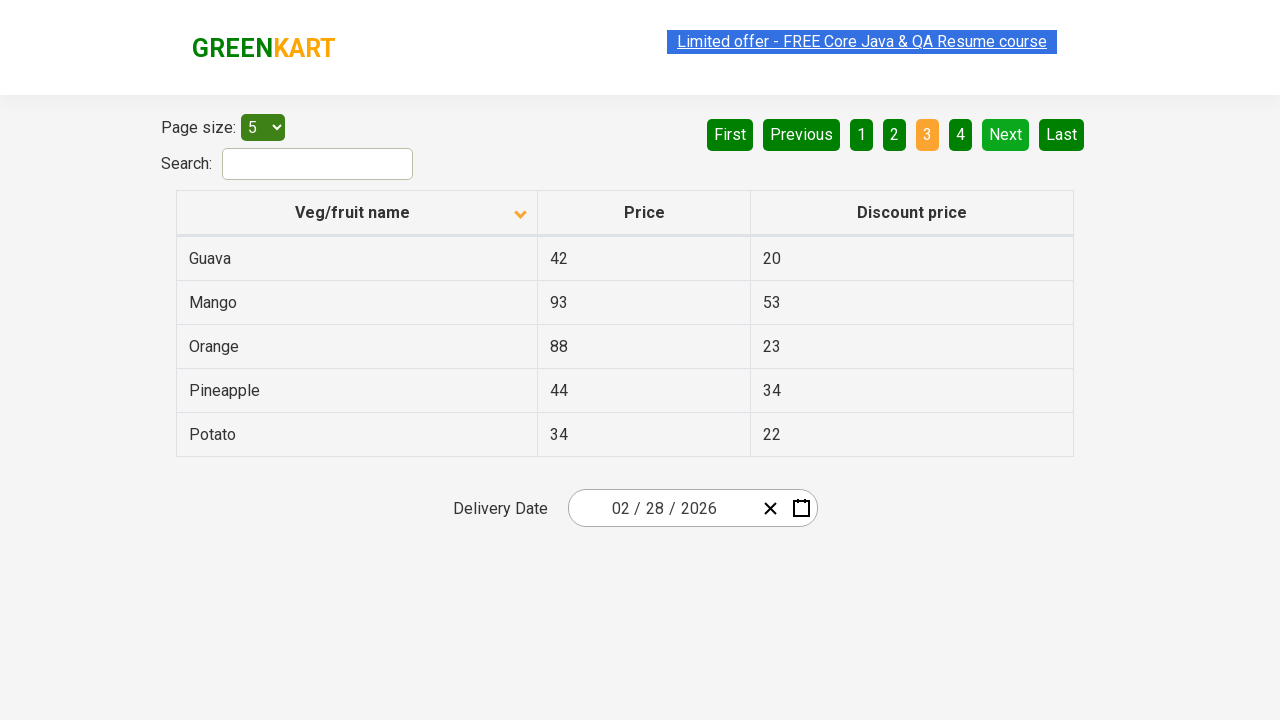

Clicked Next button to navigate to next page at (1006, 134) on xpath=//*[@aria-label='Next']
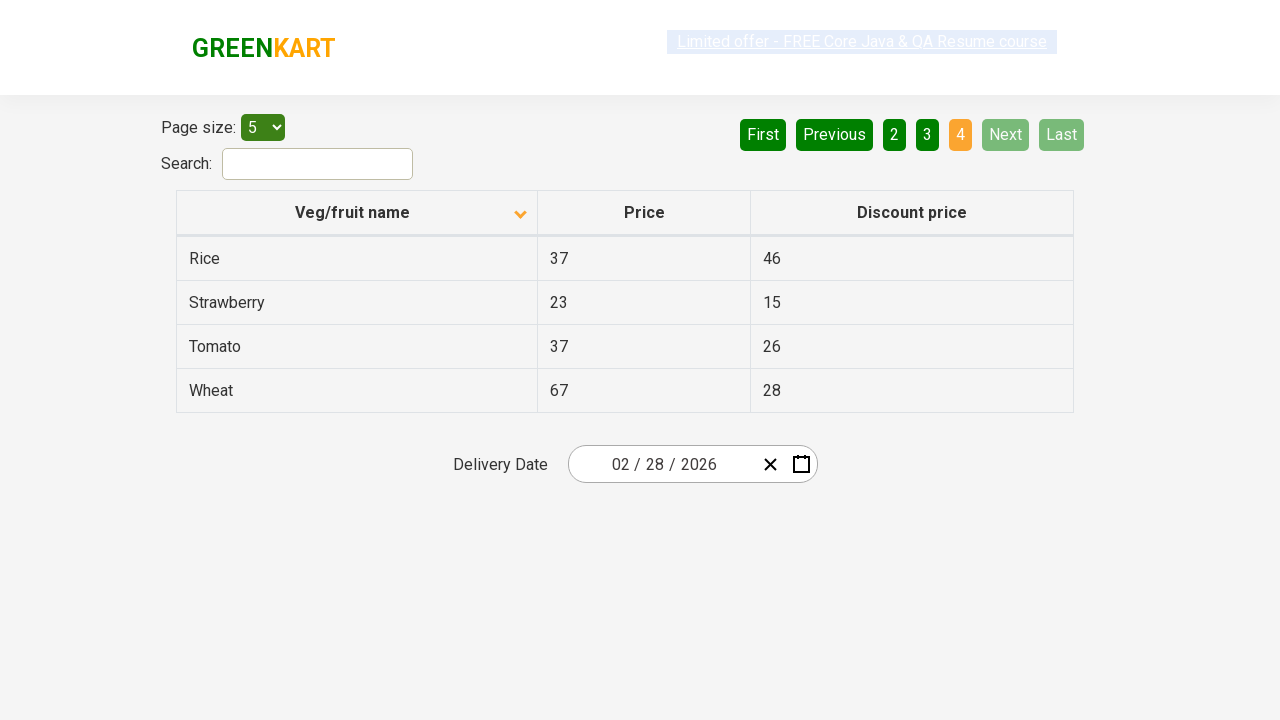

Waited for table to update after pagination
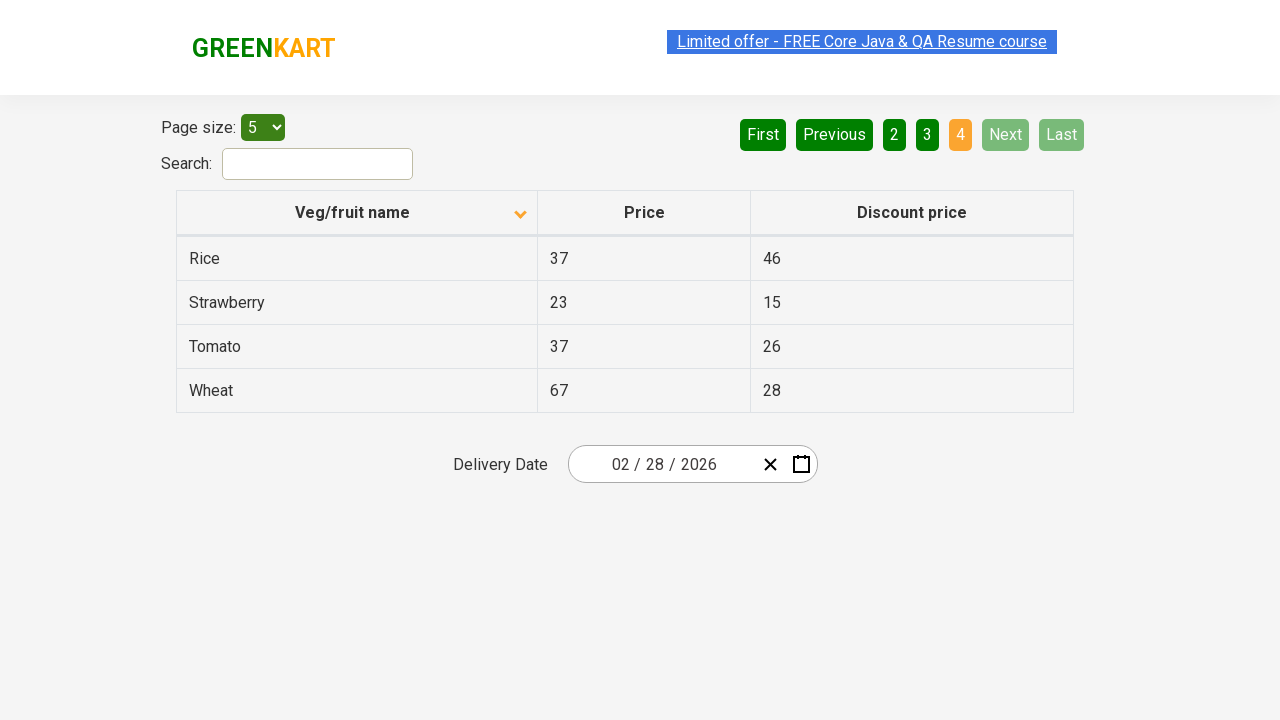

Found 'Rice' in the table and verified visibility
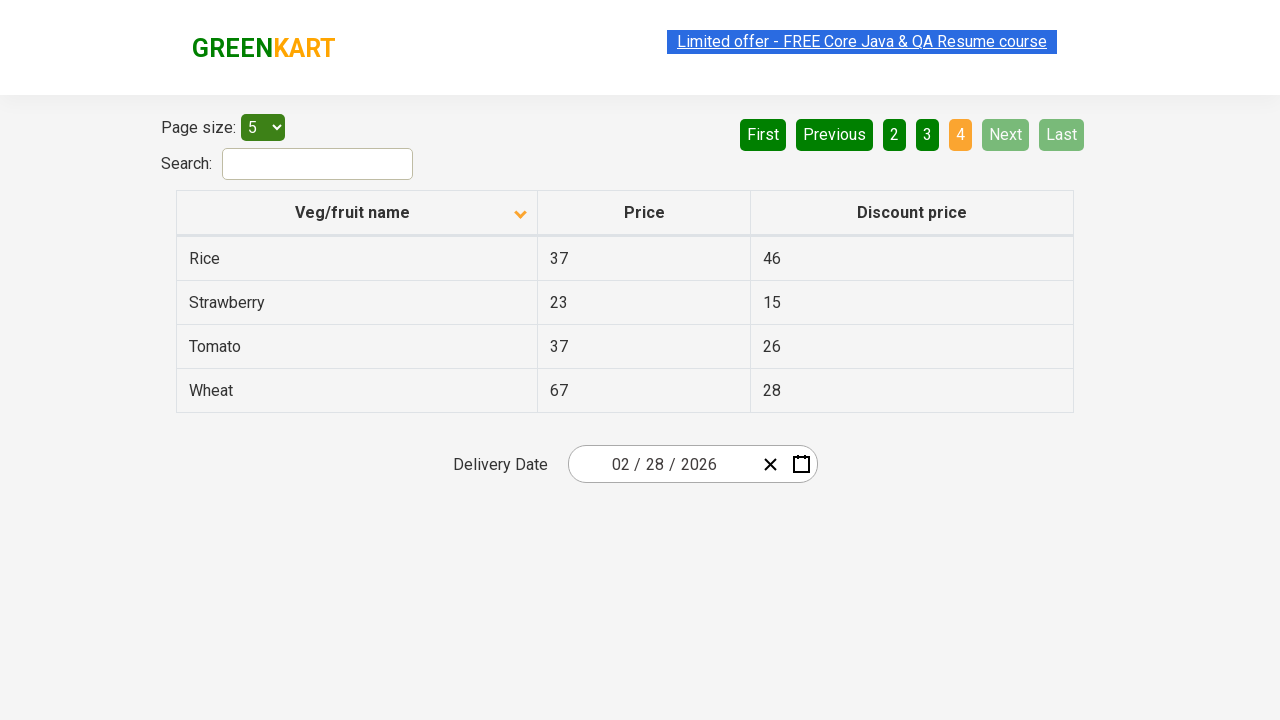

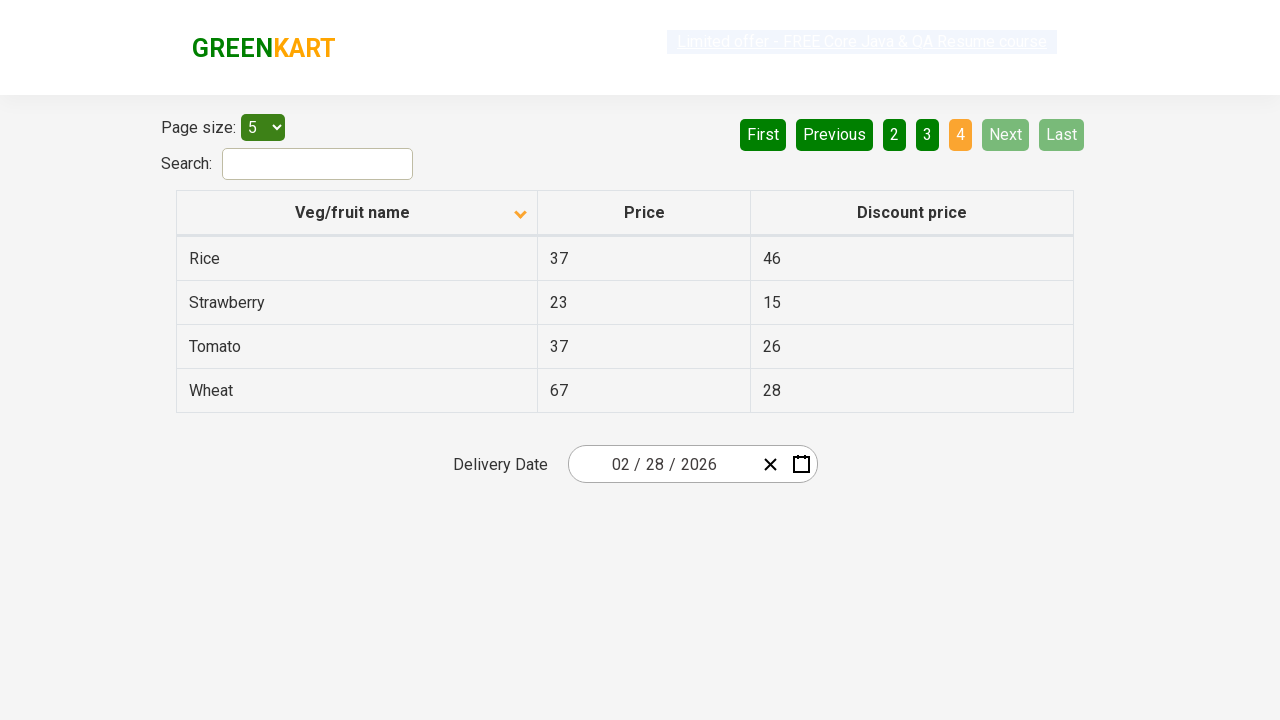